Tests that the todo counter displays the correct number of items as todos are added

Starting URL: https://demo.playwright.dev/todomvc

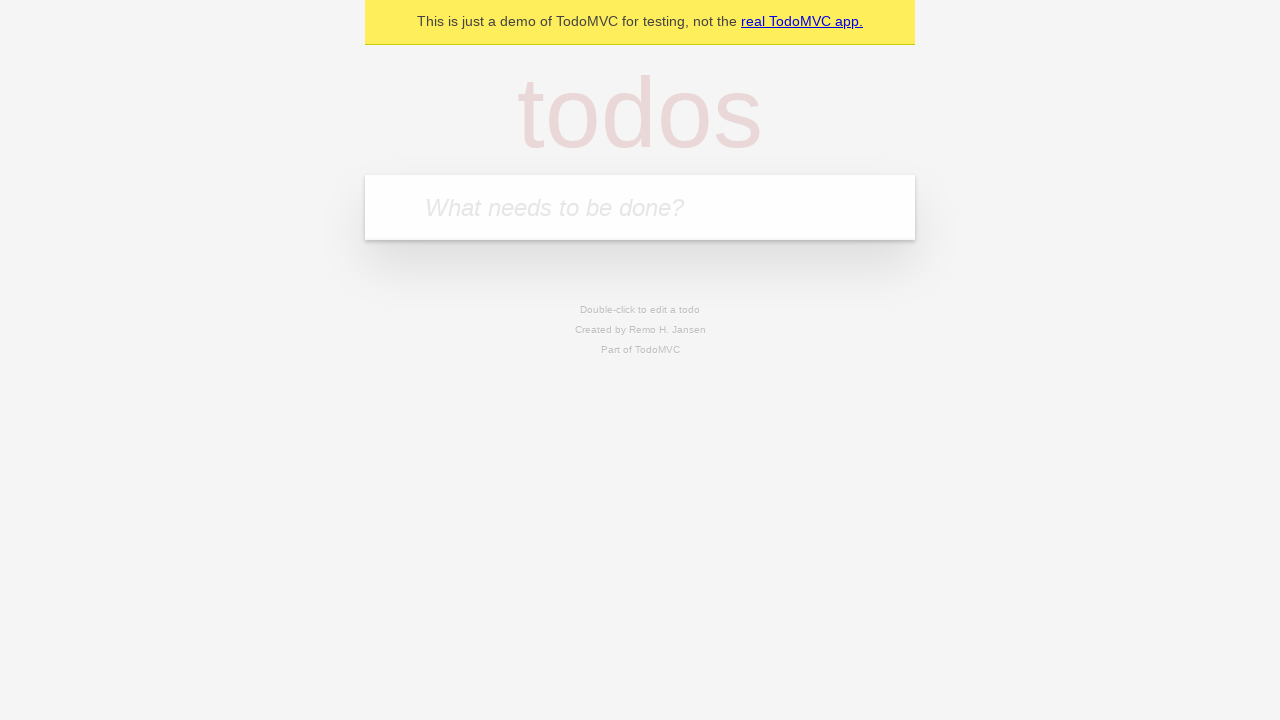

Filled first todo input with 'buy some cheese' on internal:attr=[placeholder="What needs to be done?"i]
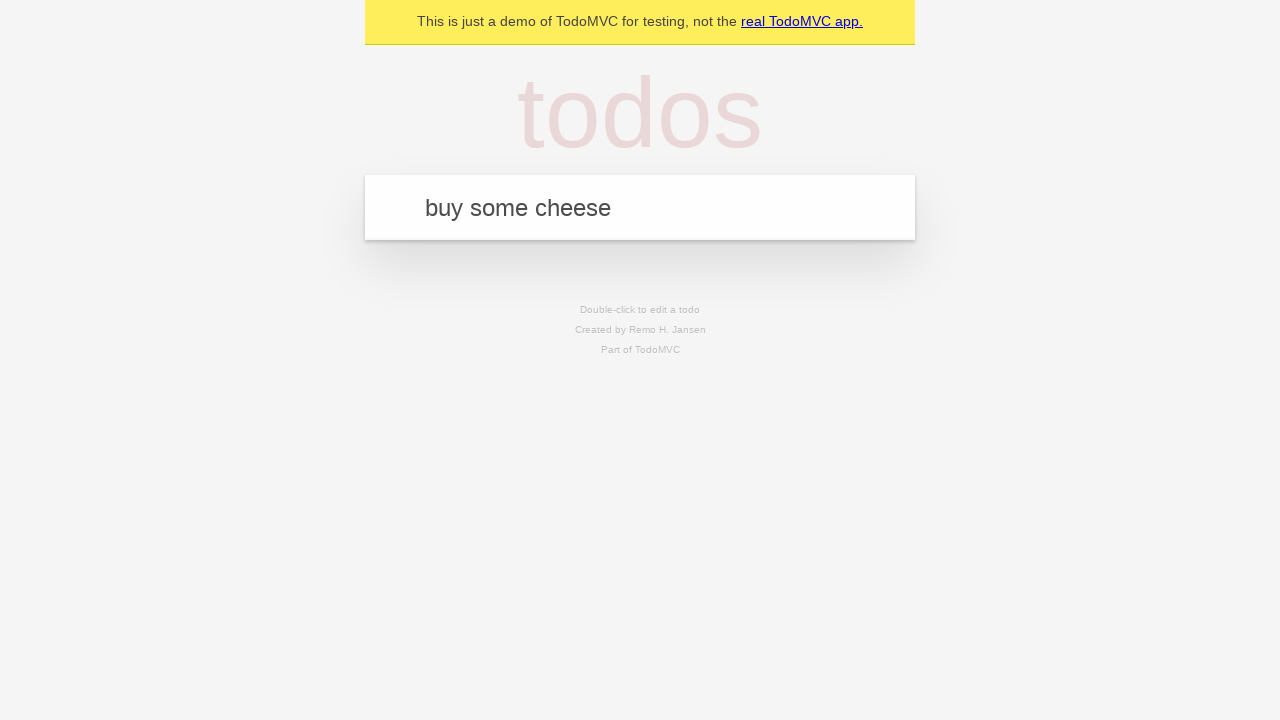

Pressed Enter to add first todo item on internal:attr=[placeholder="What needs to be done?"i]
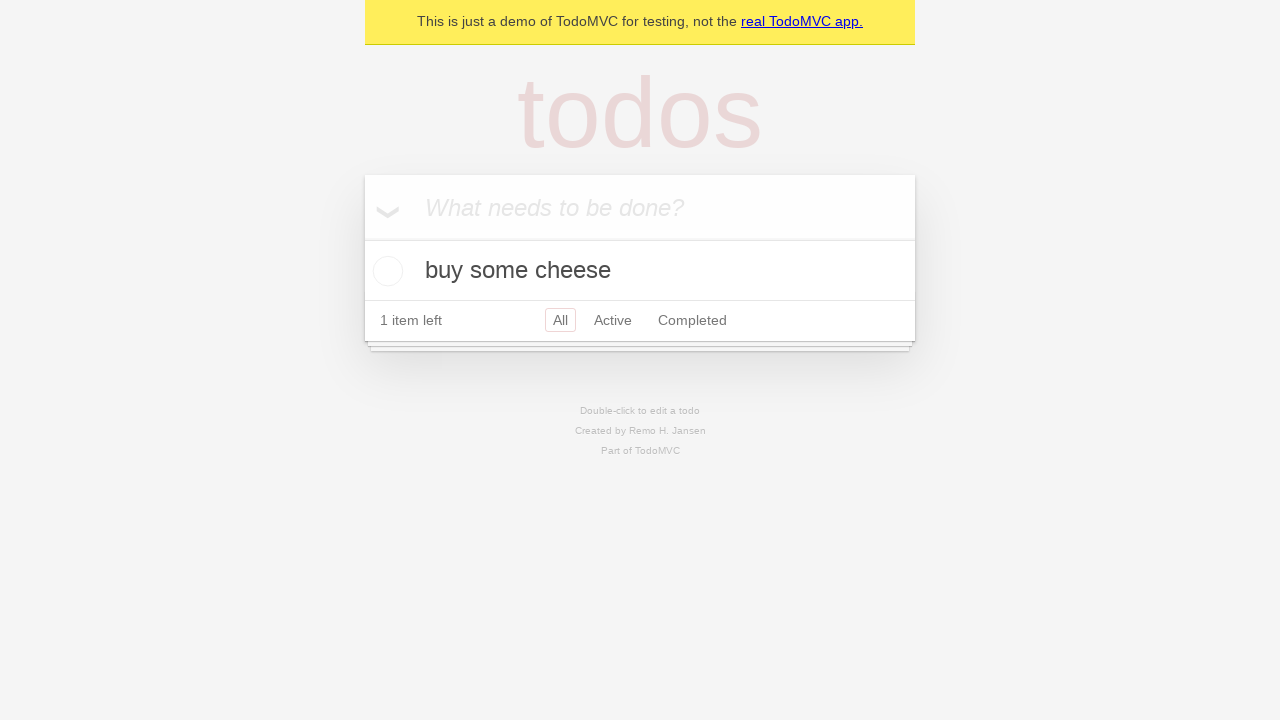

Todo counter element loaded after adding first item
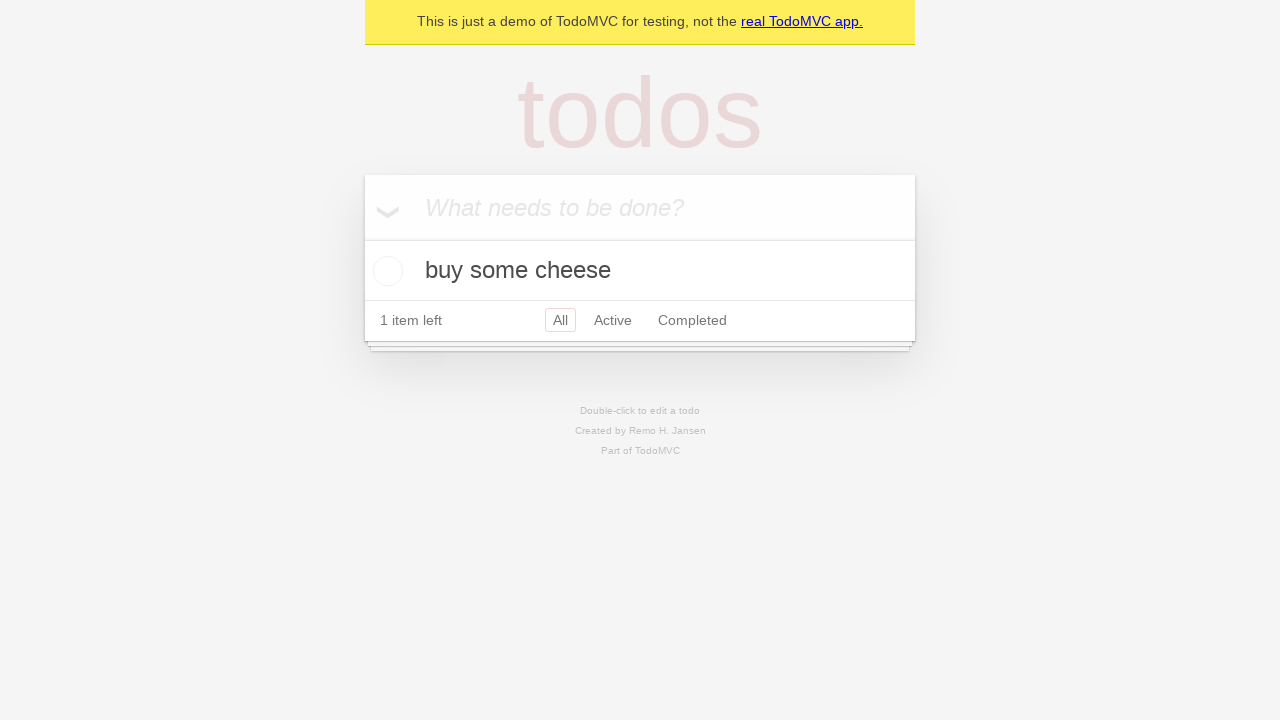

Filled second todo input with 'feed the cat' on internal:attr=[placeholder="What needs to be done?"i]
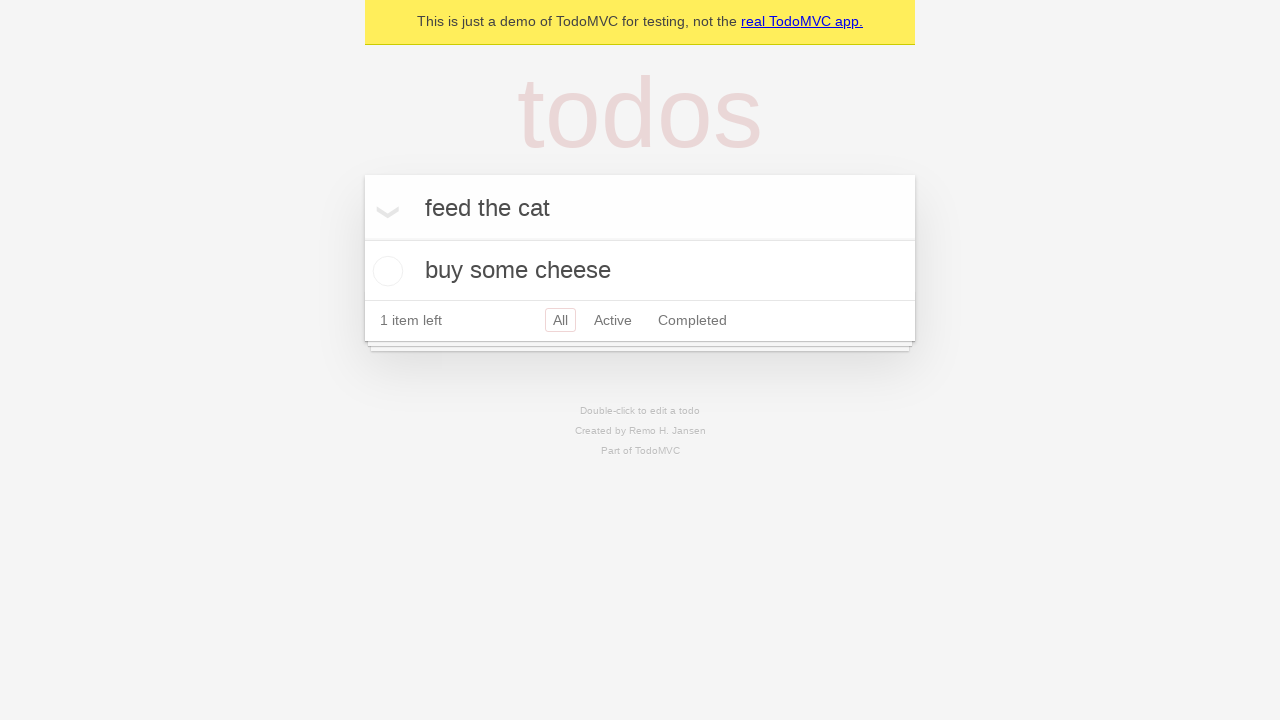

Pressed Enter to add second todo item on internal:attr=[placeholder="What needs to be done?"i]
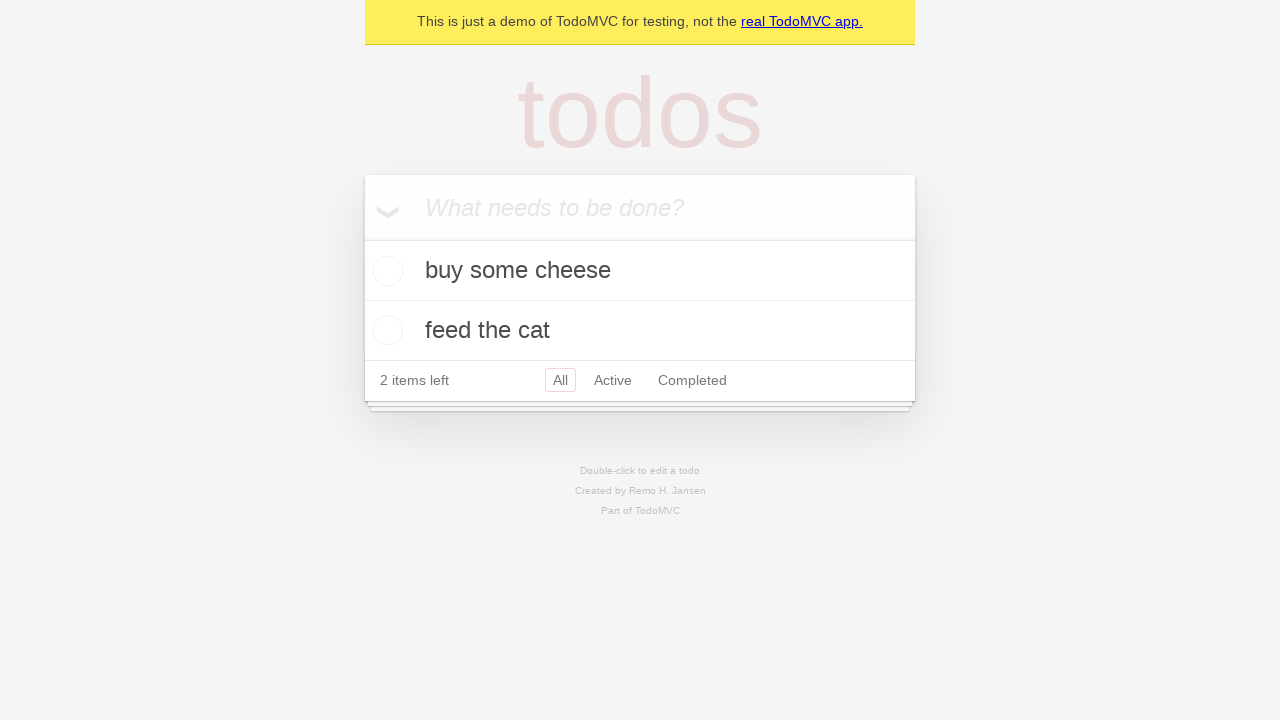

Verified that todo counter now displays 2 items
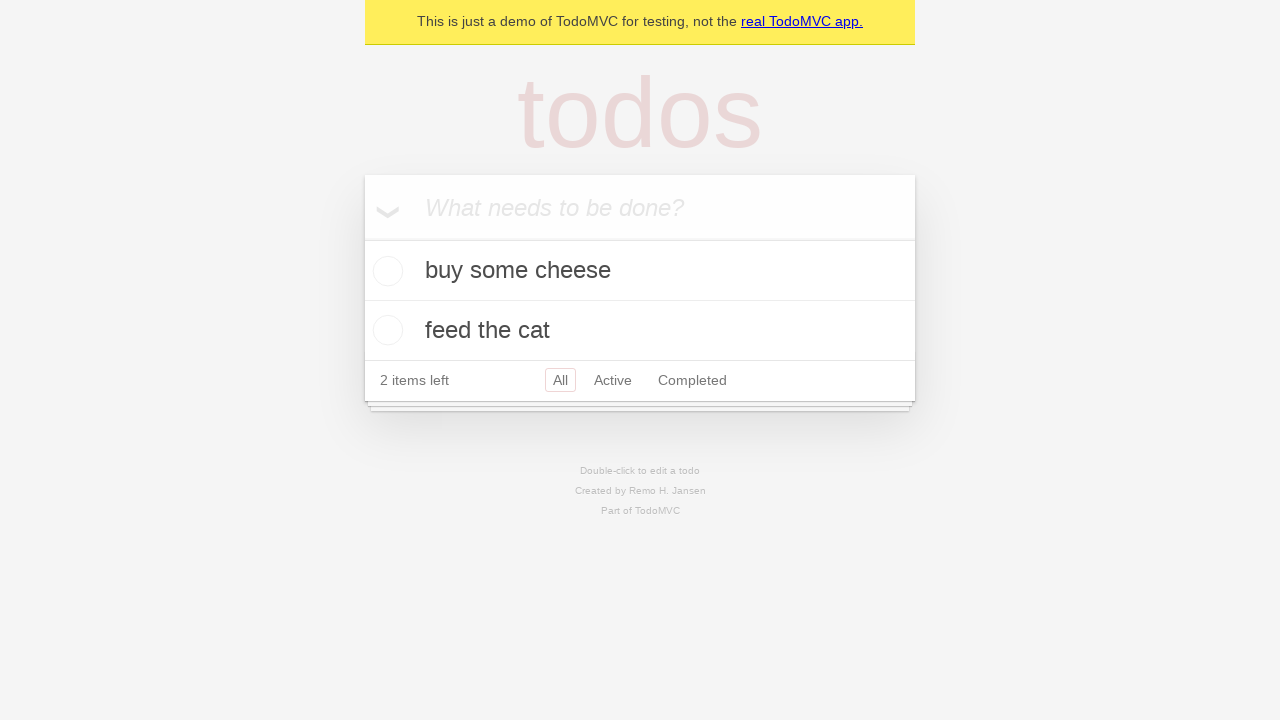

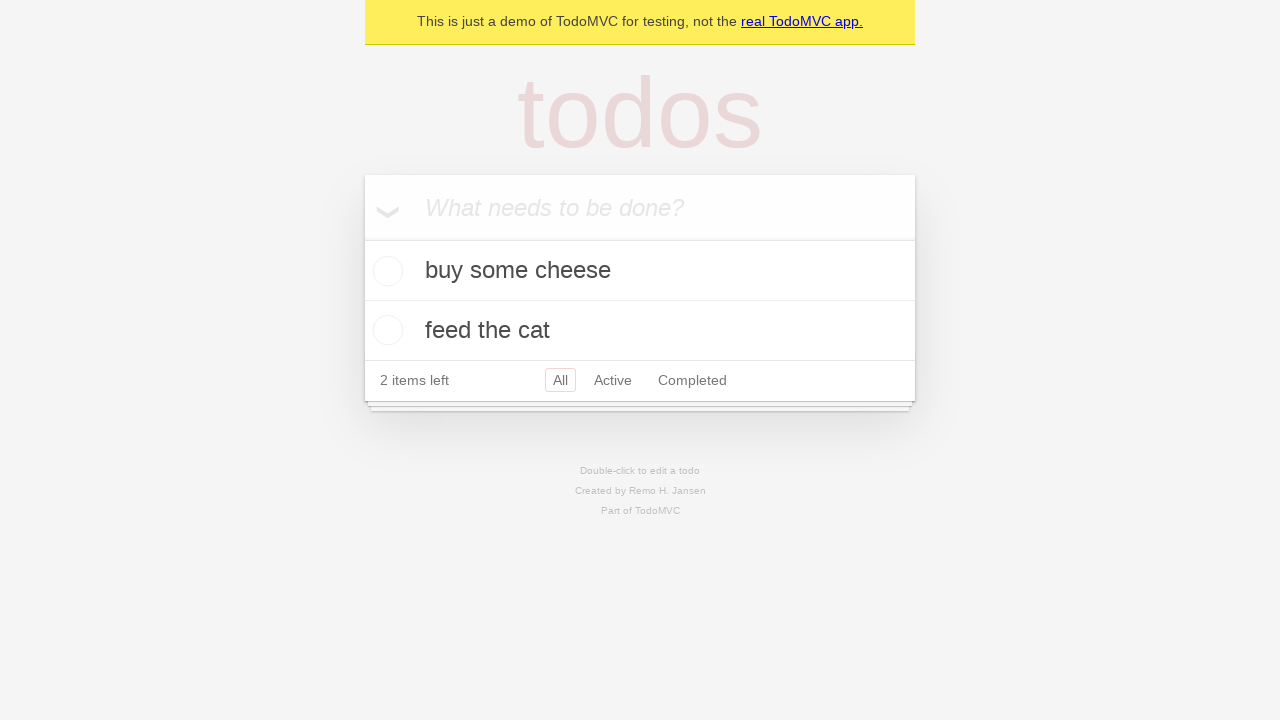